Navigates from the homepage to the API page and verifies it loads correctly

Starting URL: https://webdriver.io

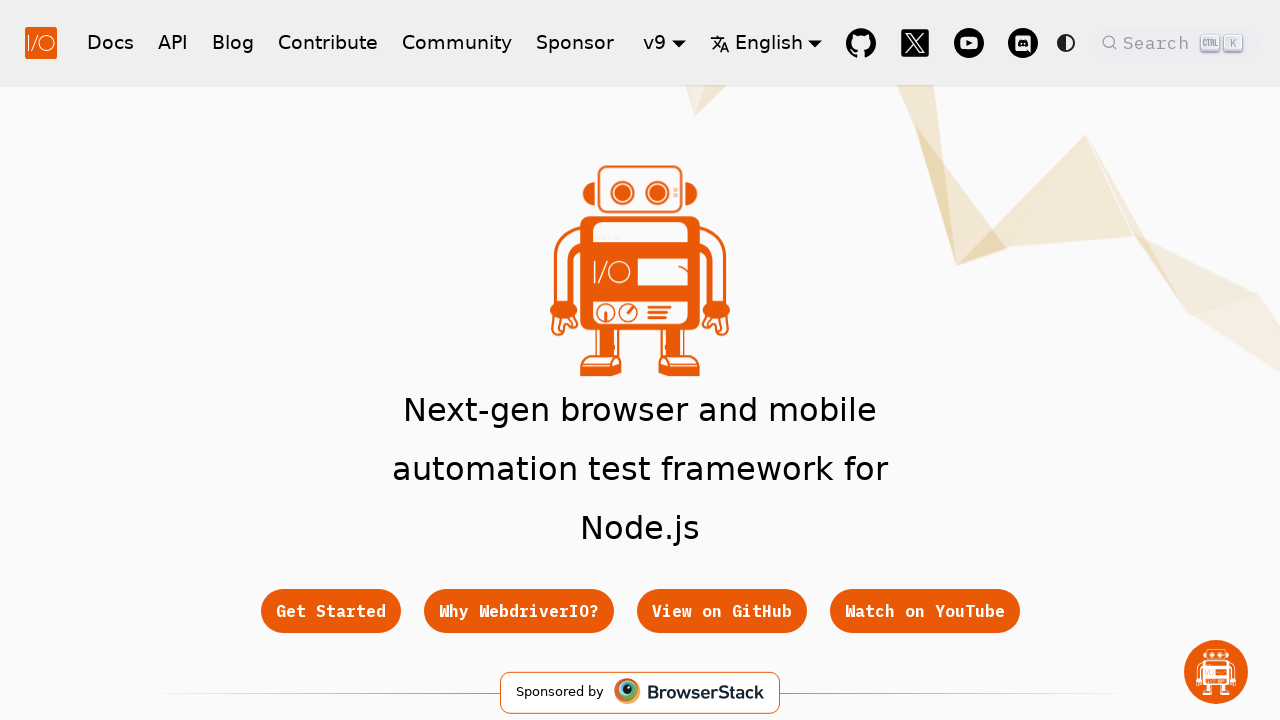

Clicked on the API link in the navigation at (173, 42) on a.navbar__item[href='/docs/api']
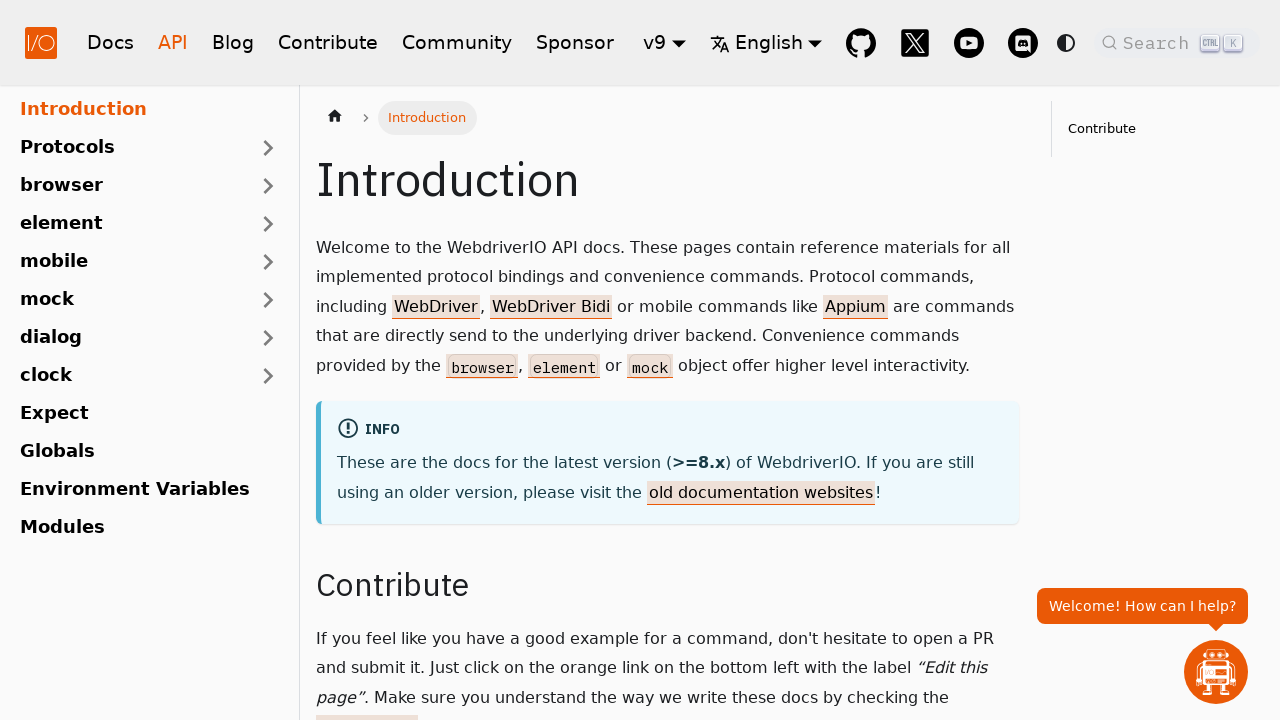

API Introduction page loaded successfully
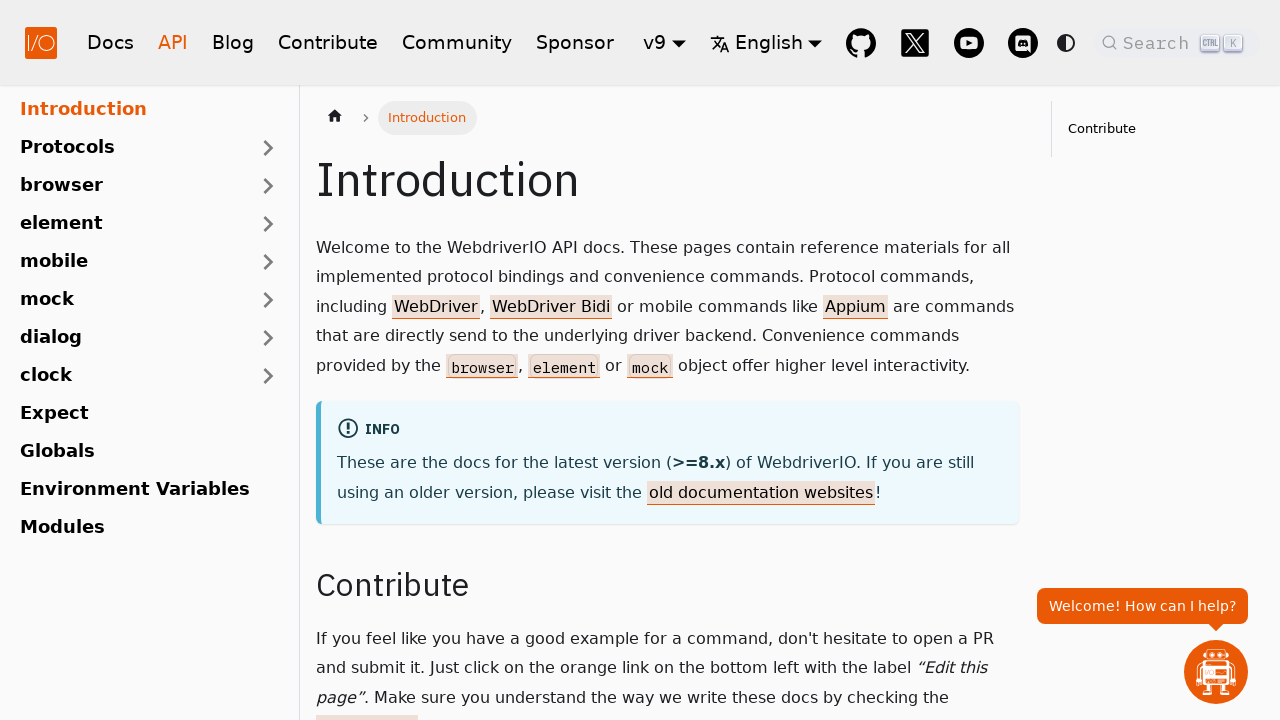

Retrieved page title
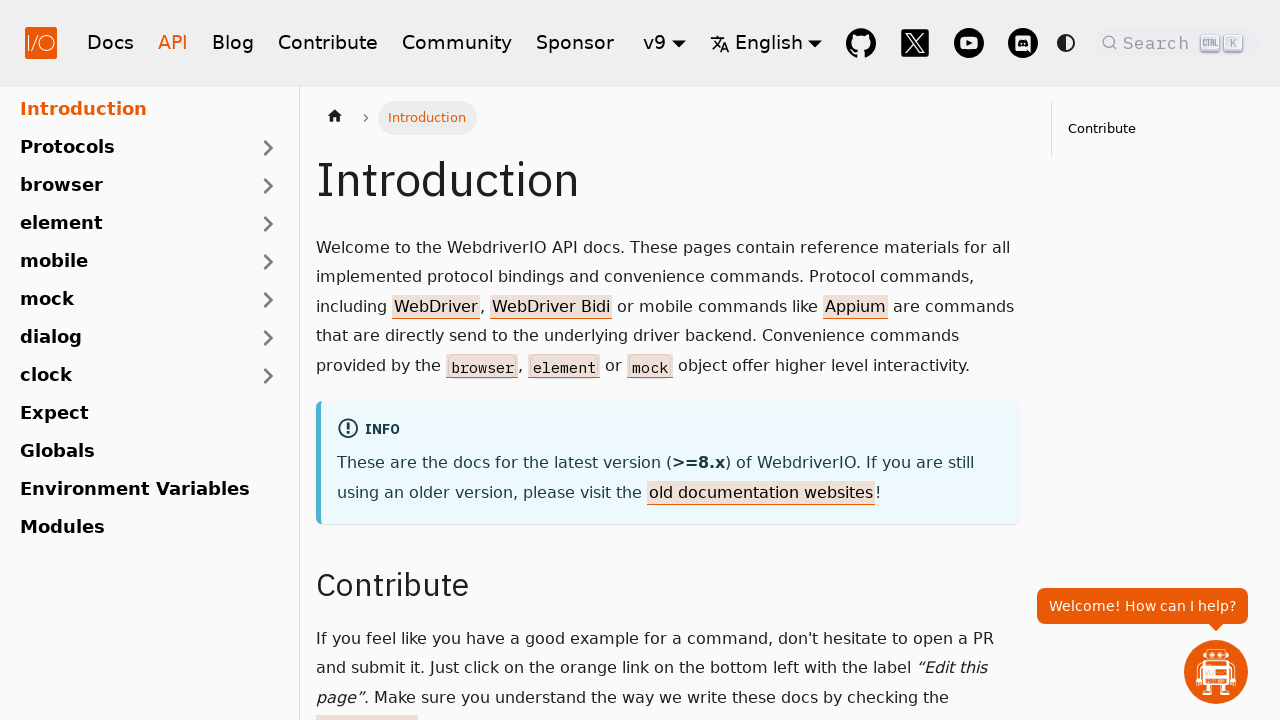

Verified page title contains 'Introduction'
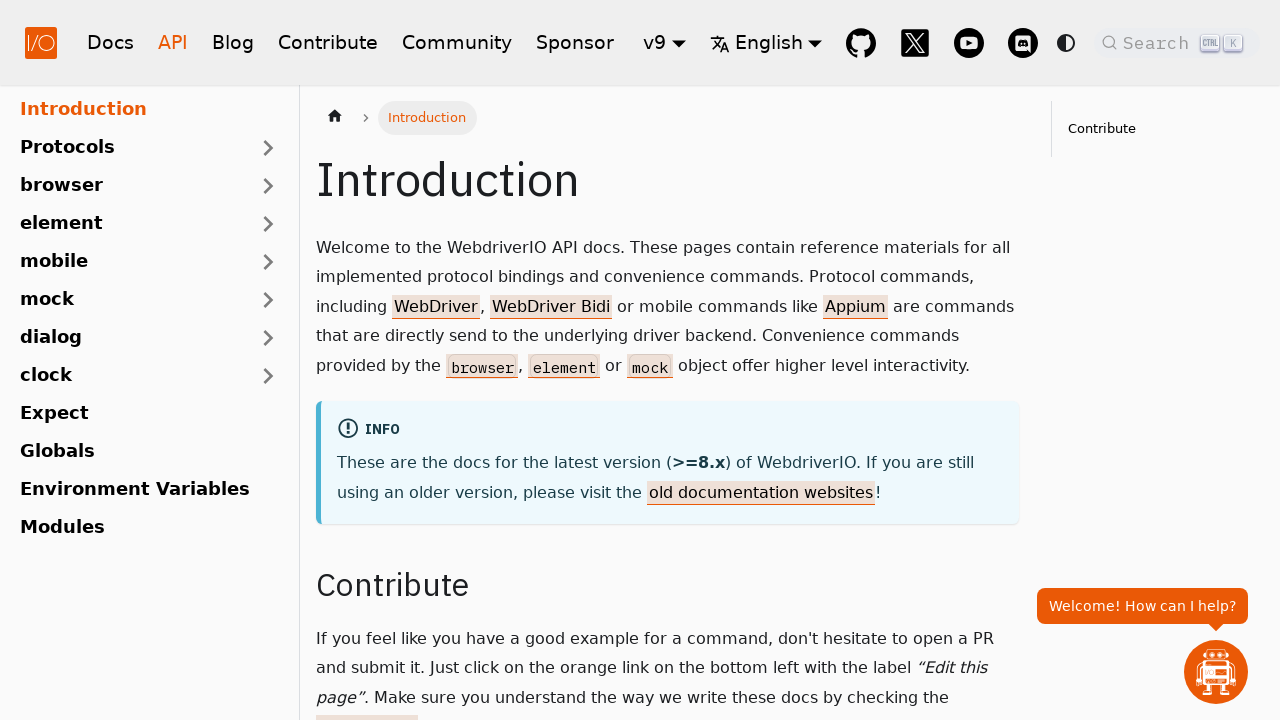

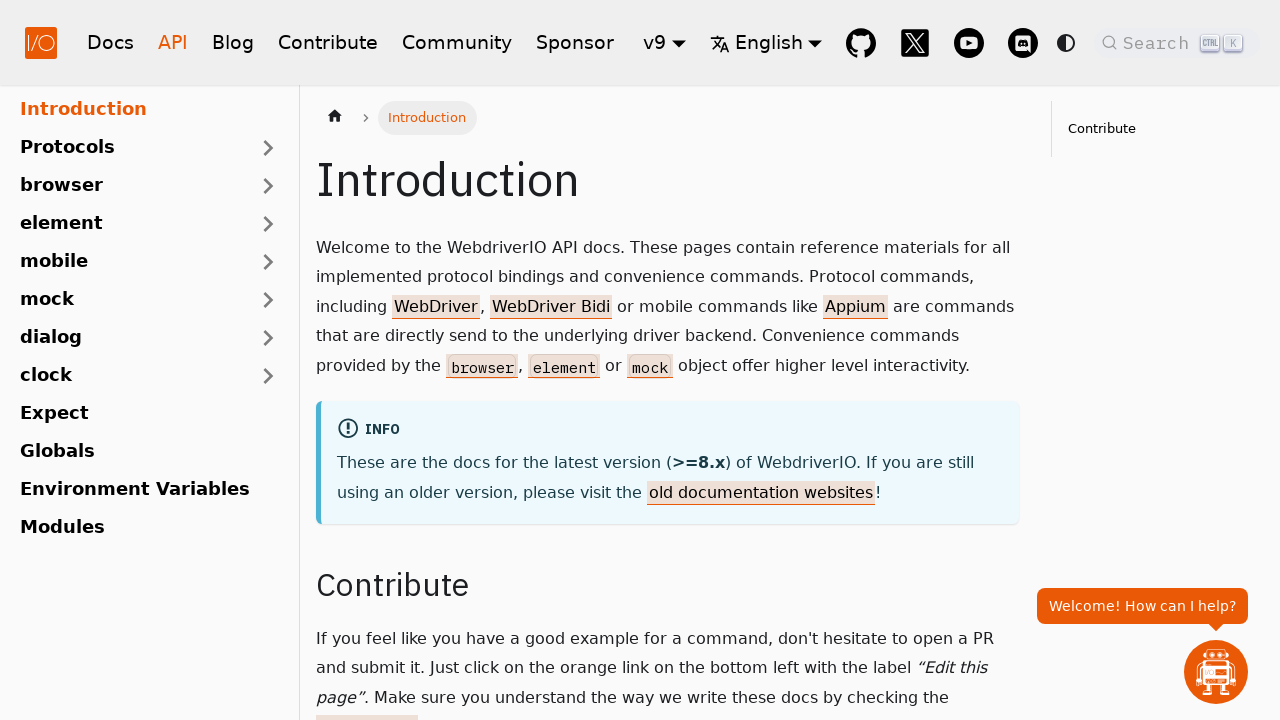